Navigates to actiTIME website and verifies the page title matches the expected value

Starting URL: https://www.actitime.com/

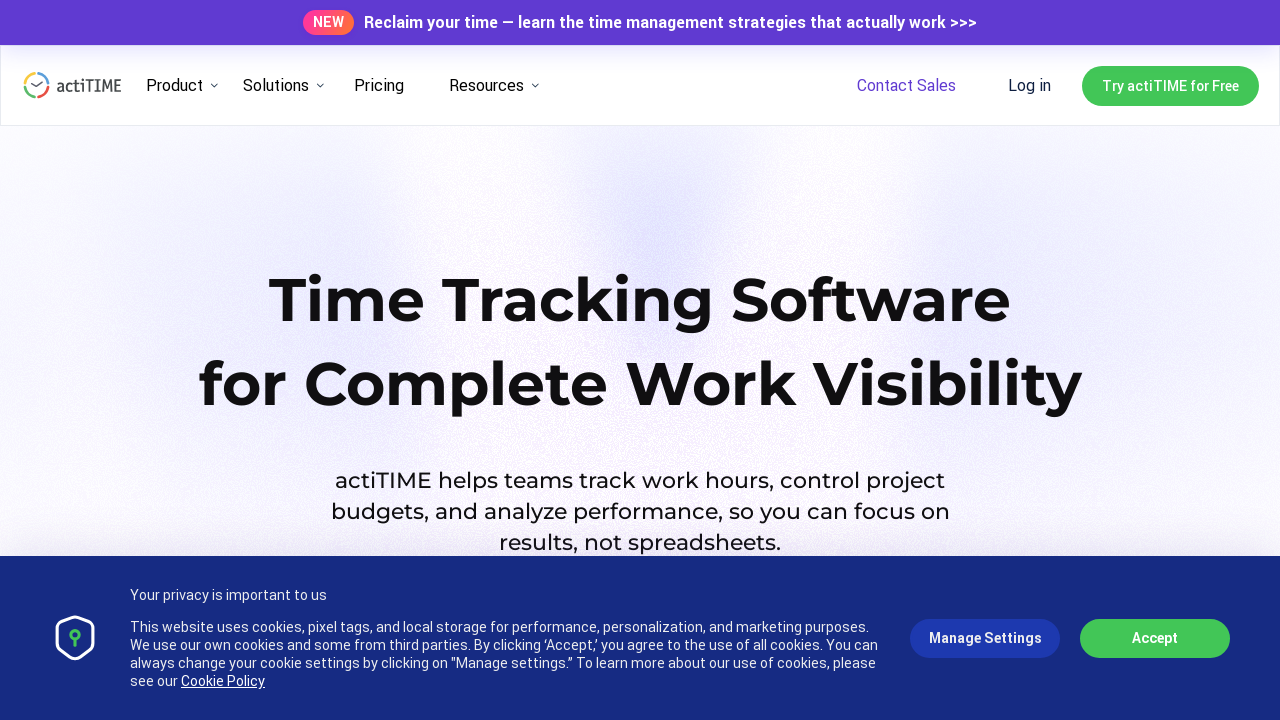

Navigated to https://www.actitime.com/
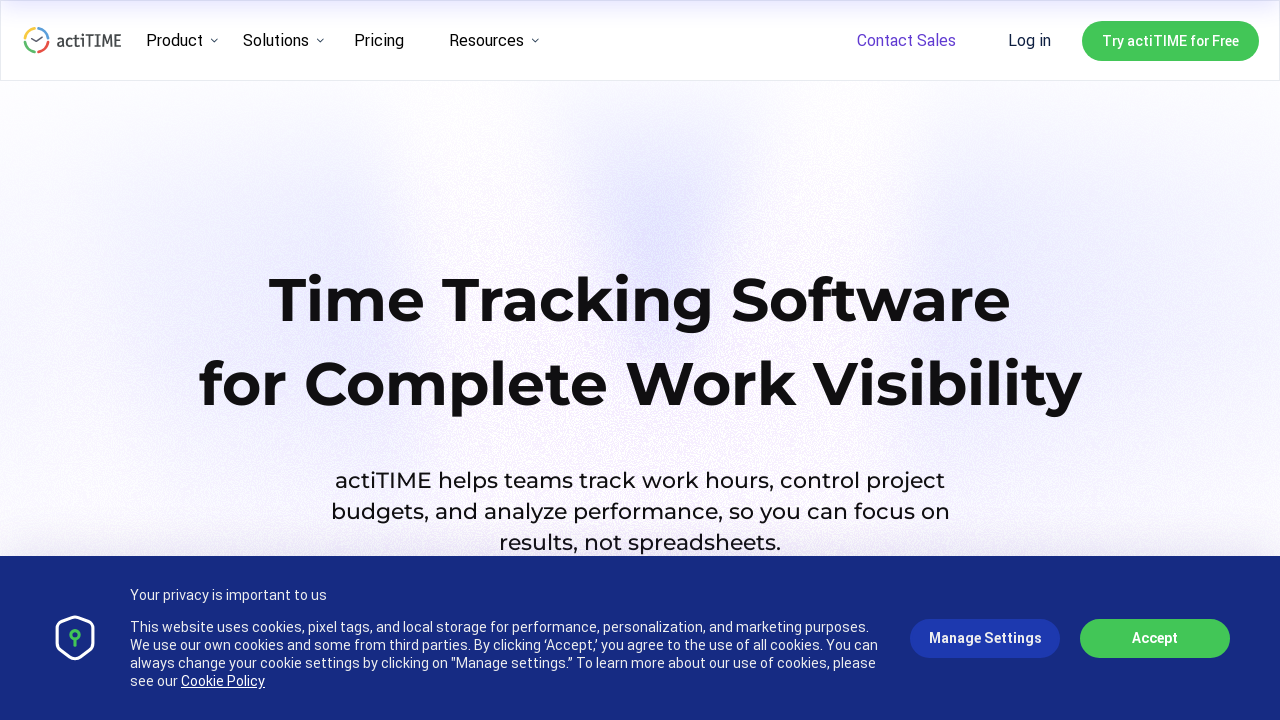

Retrieved page title
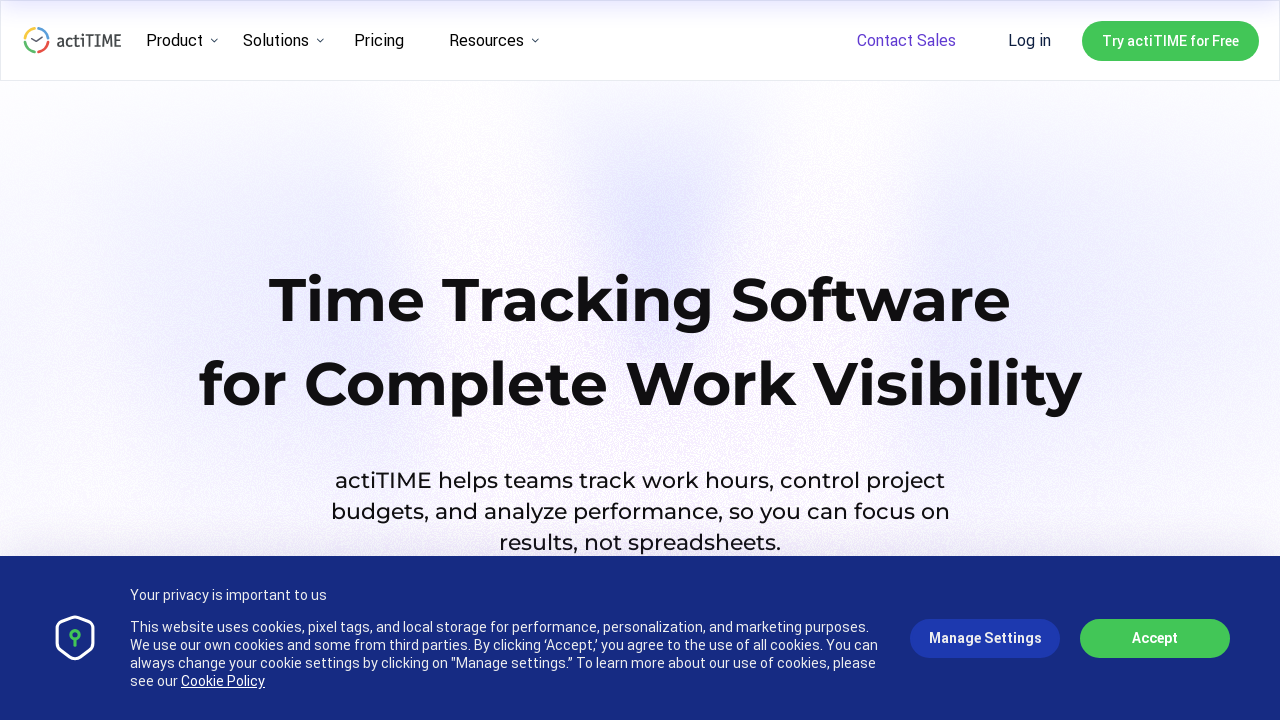

Page title verification FAILED: Expected 'actiTIME - Time Tracking Software for Cost-Effective Projects' but got 'Time Tracking Software for Clear, Profitable Projects'
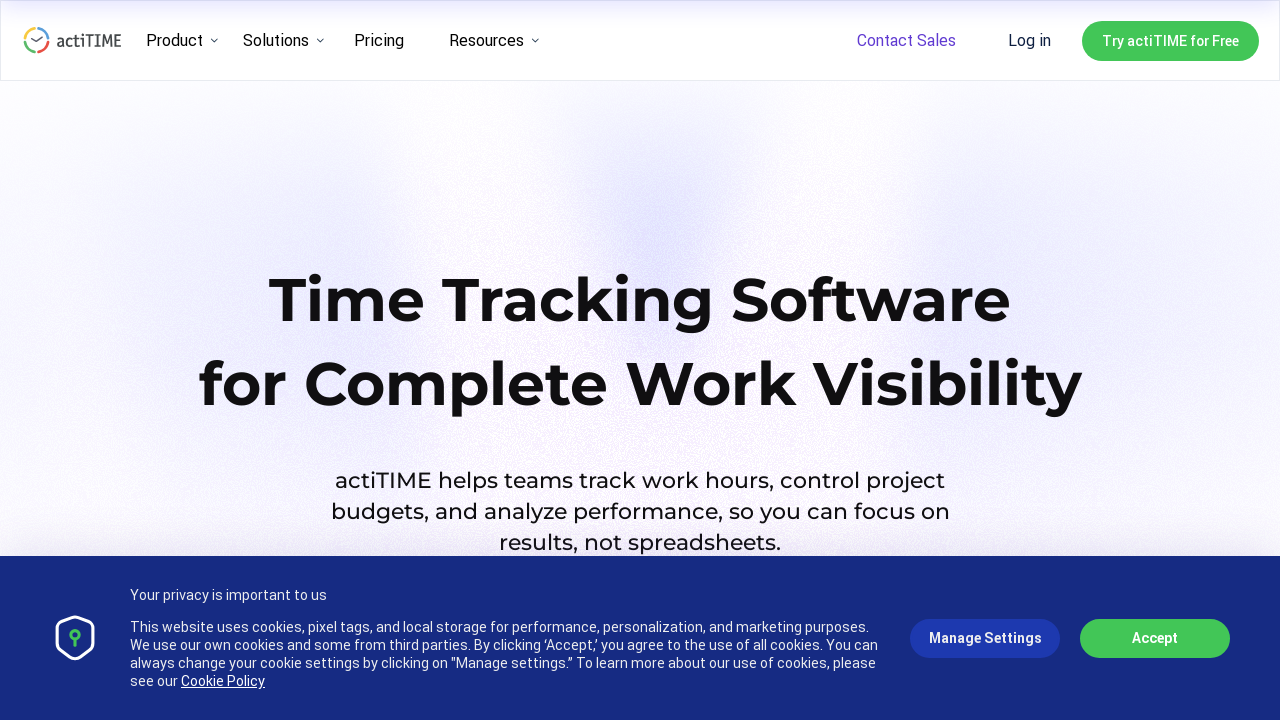

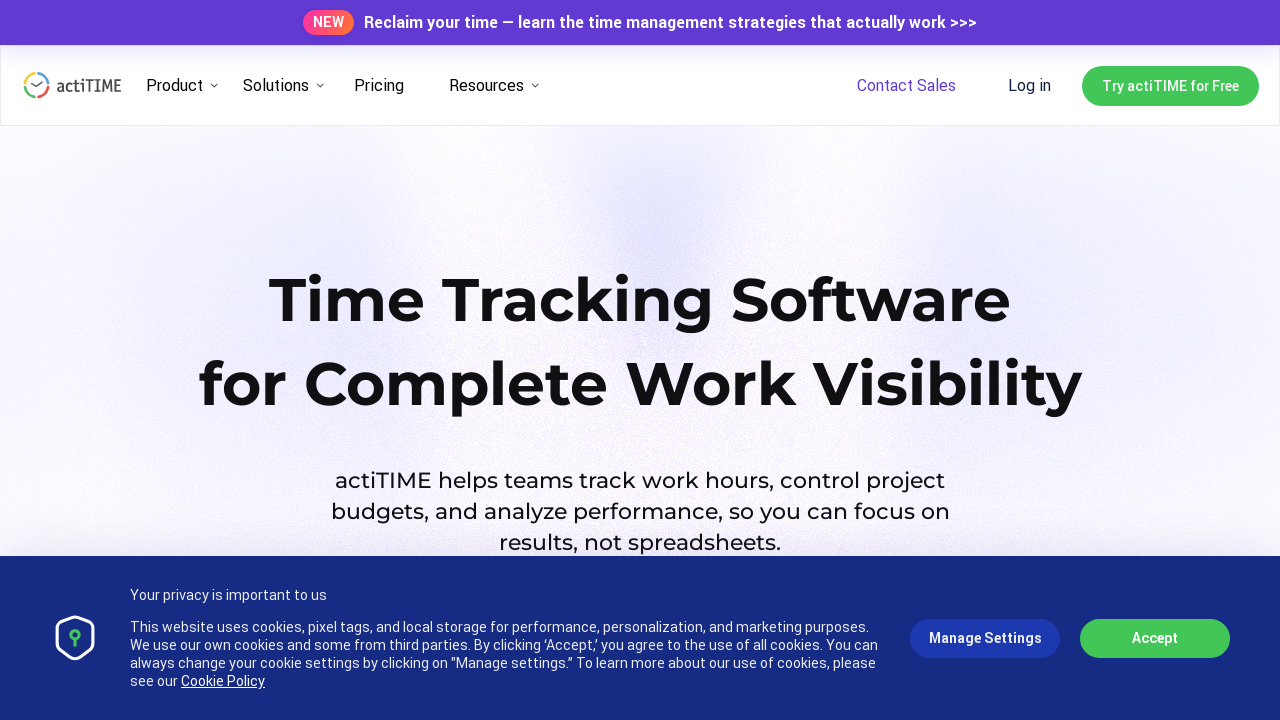